Tests browser window handling by clicking a link that opens a new tab, then switching between the original window and the newly opened window to verify multi-window navigation works correctly.

Starting URL: https://opensource-demo.orangehrmlive.com/web/index.php/auth/login

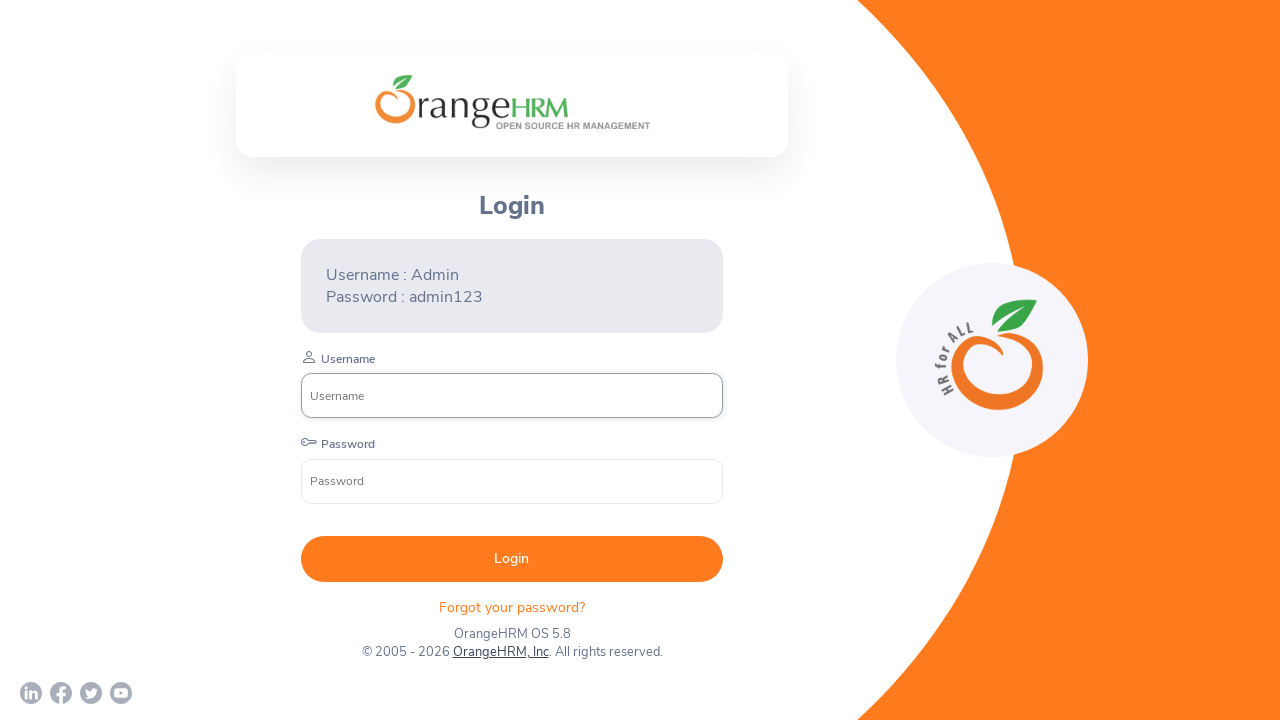

Clicked OrangeHRM, Inc link to open new tab at (500, 652) on xpath=//a[normalize-space()='OrangeHRM, Inc']
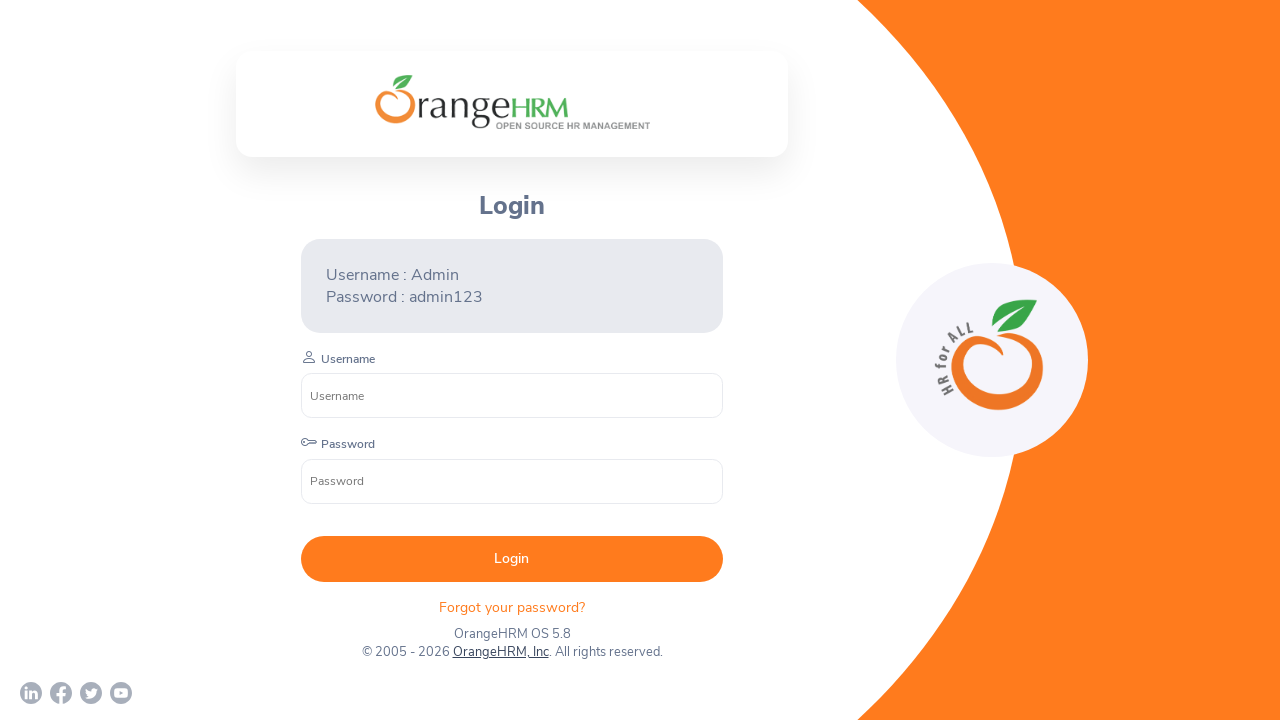

Captured newly opened page object
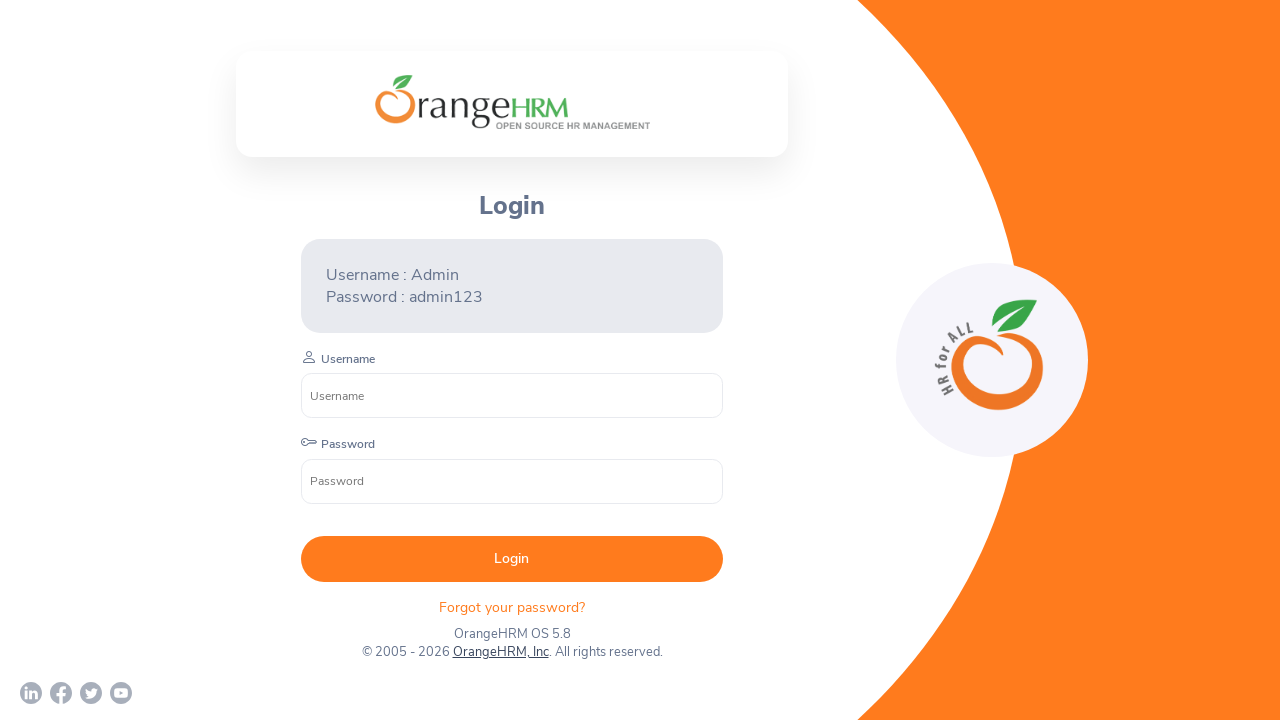

New page finished loading
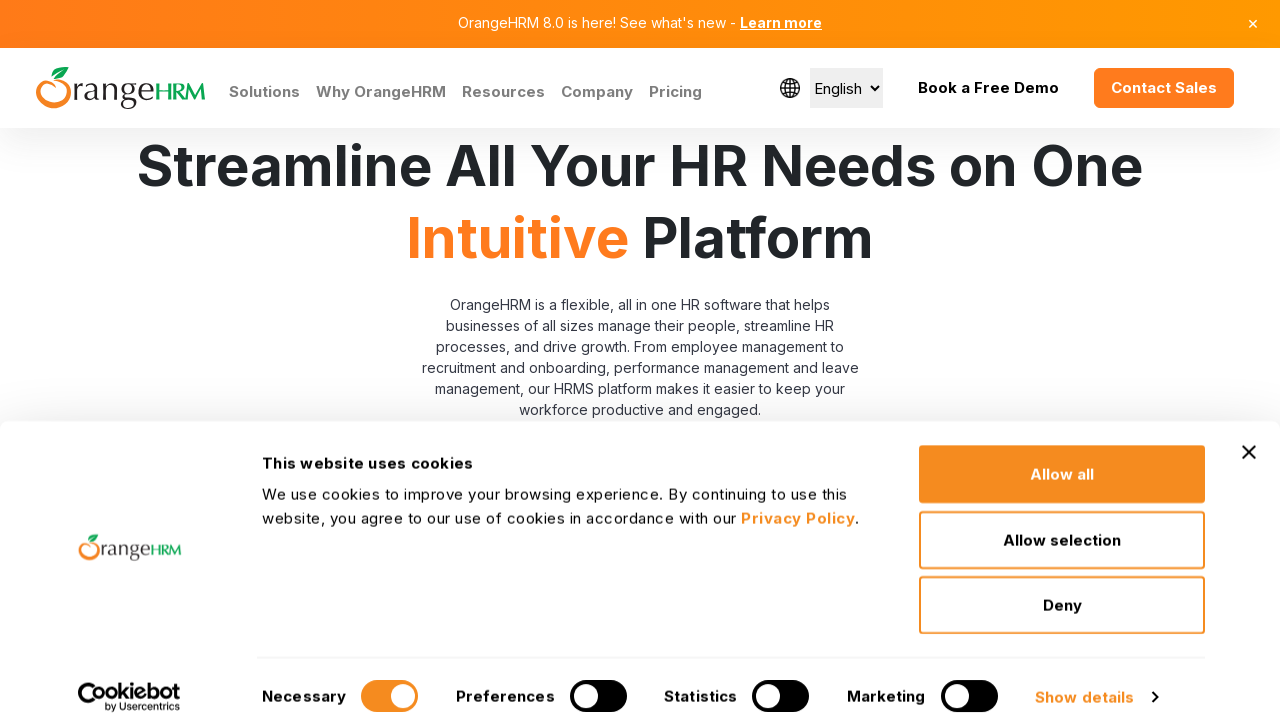

Retrieved new page title: Human Resources Management Software | HRMS | OrangeHRM
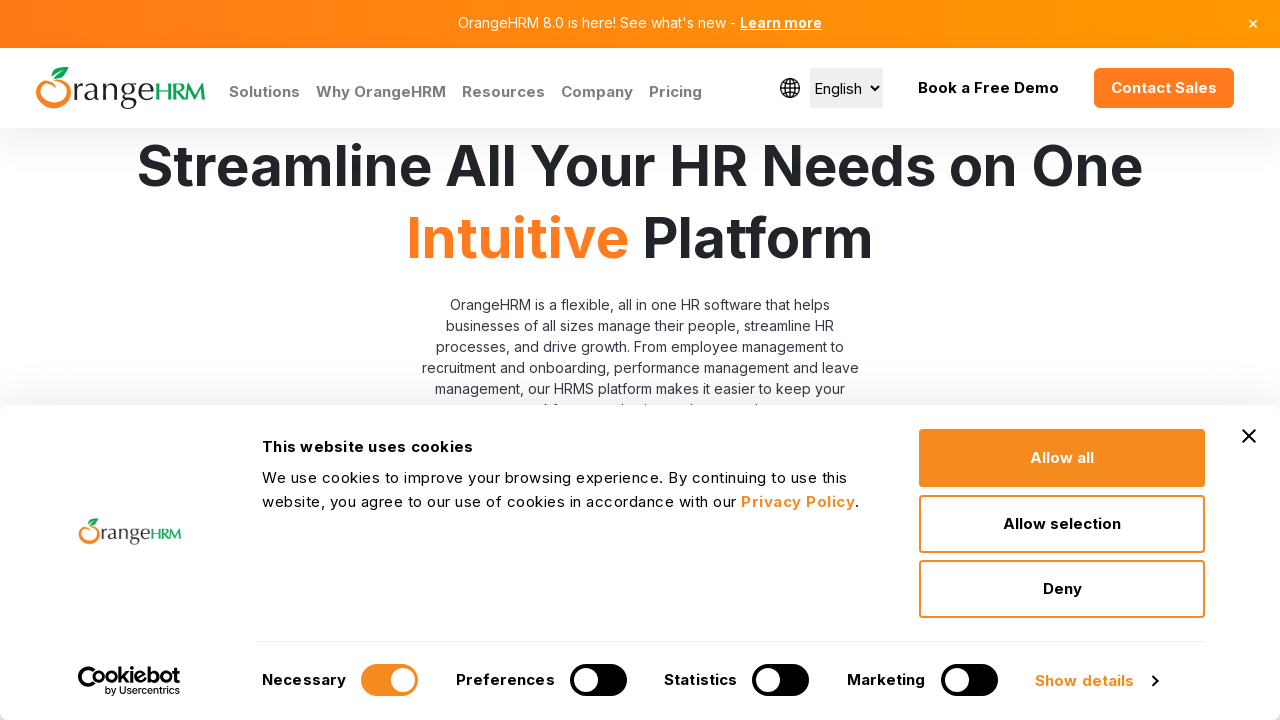

Retrieved original page title: OrangeHRM
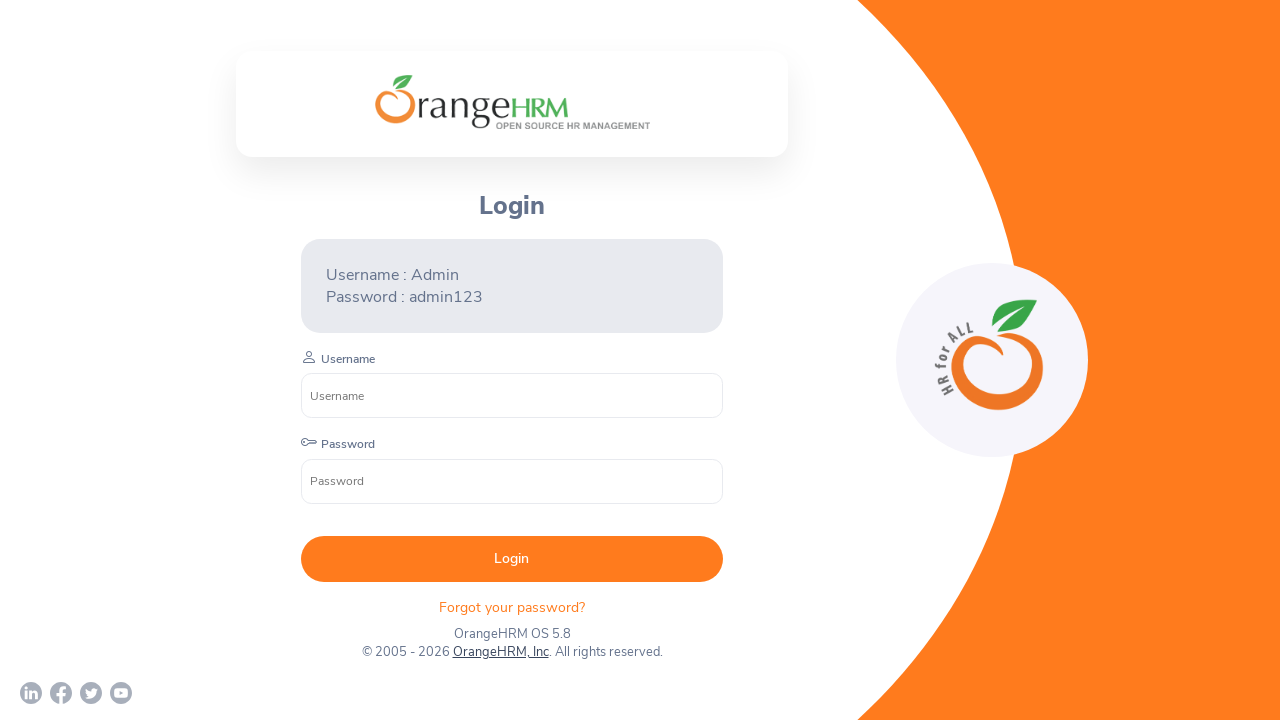

Closed the newly opened page
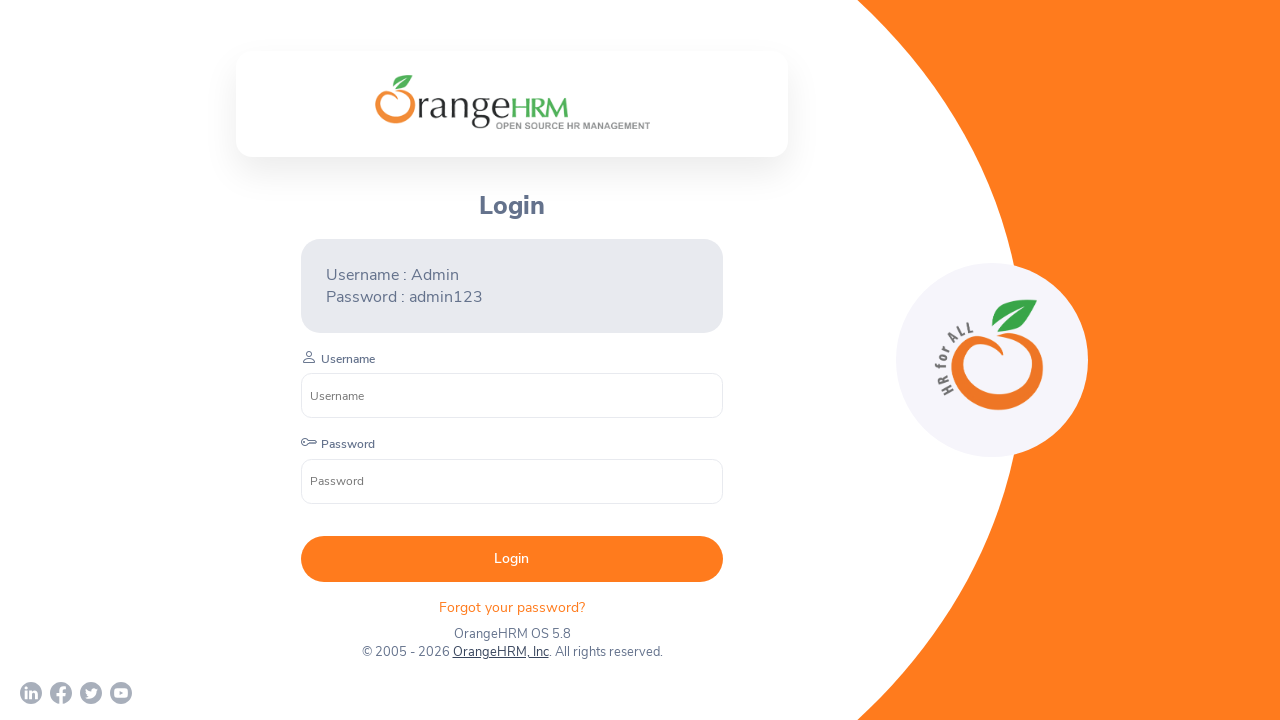

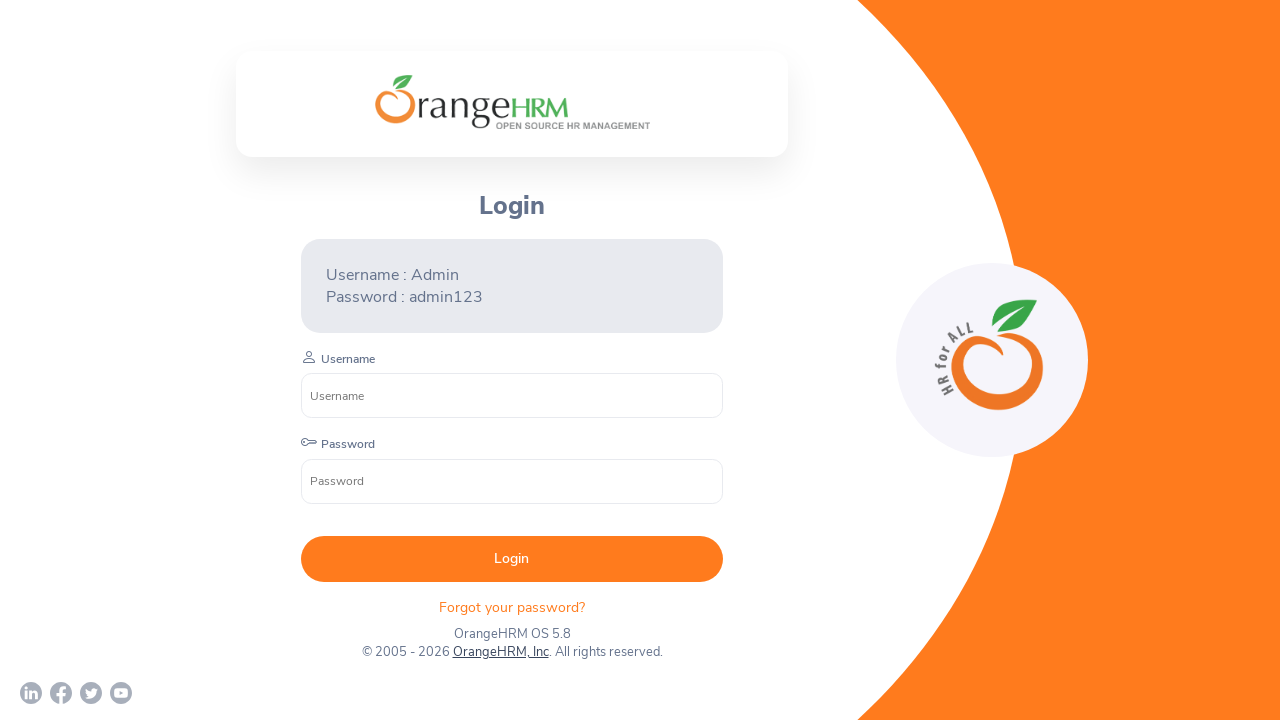